Tests nested frames by navigating to Nested Frames page and verifying both parent and child frame text content

Starting URL: https://demoqa.com/alertsWindows

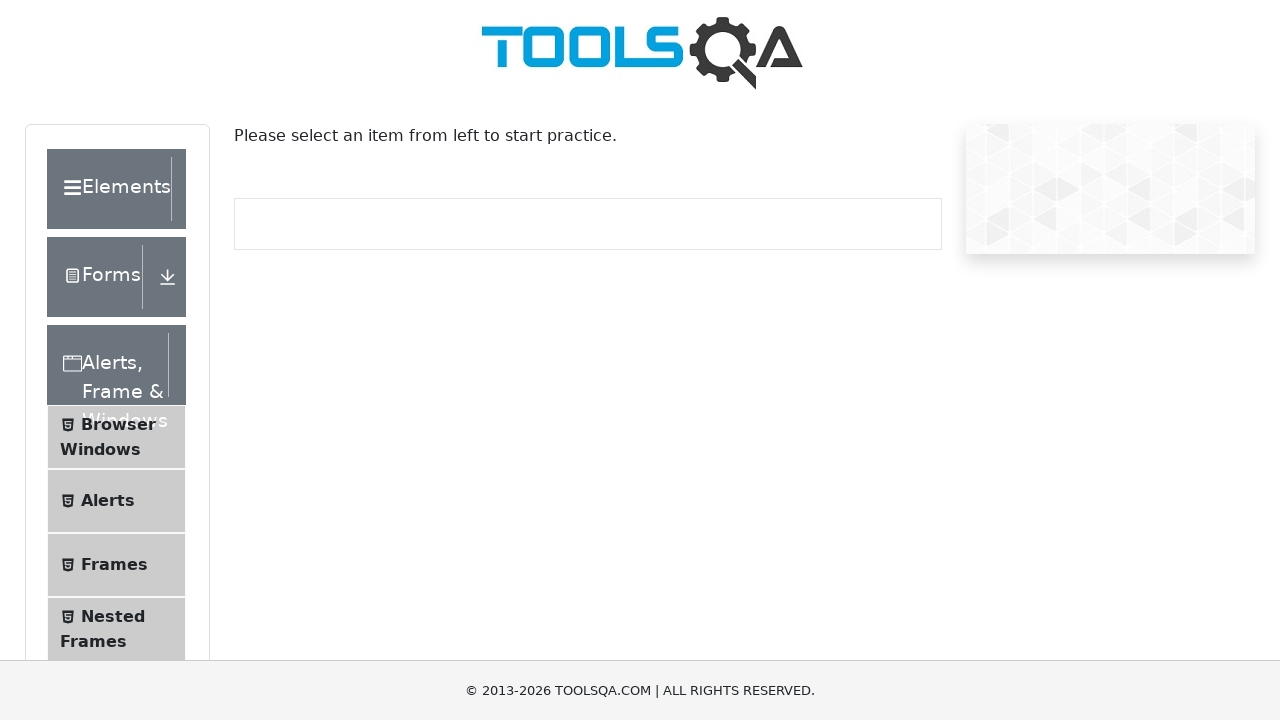

Clicked on Frames menu item at (114, 565) on text=Frames
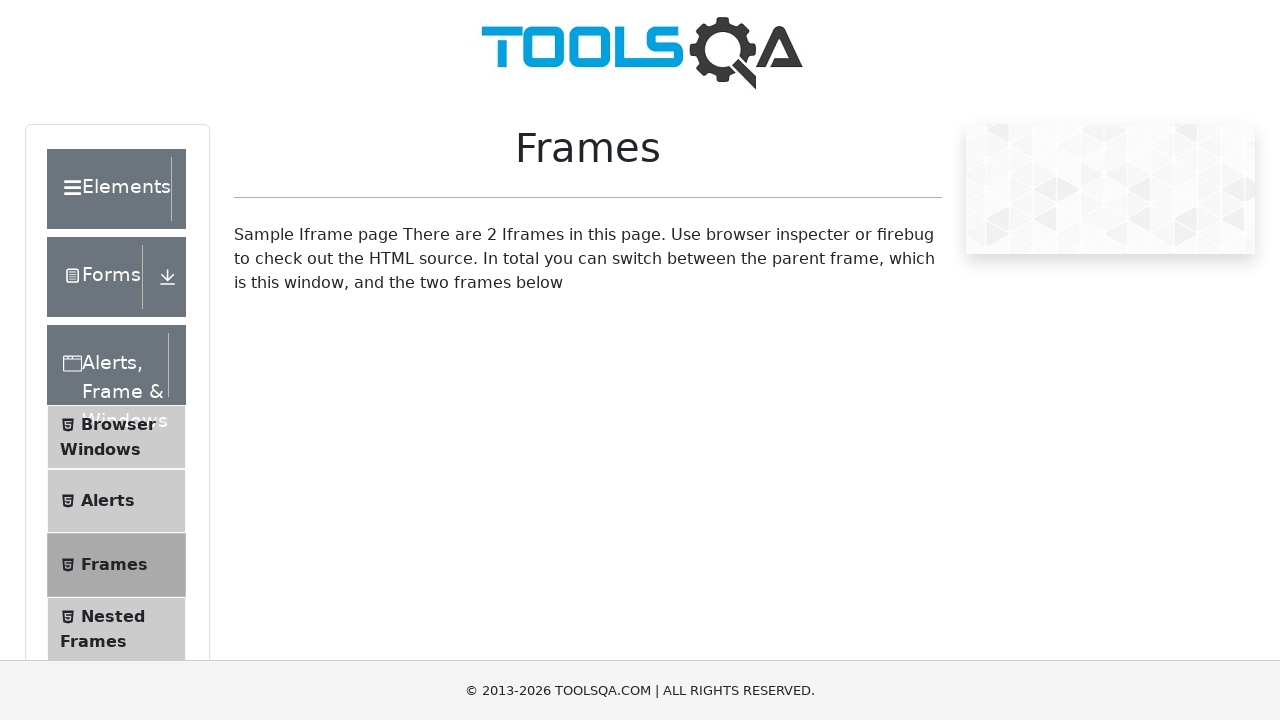

Clicked on Nested Frames submenu at (113, 616) on text=Nested Frames
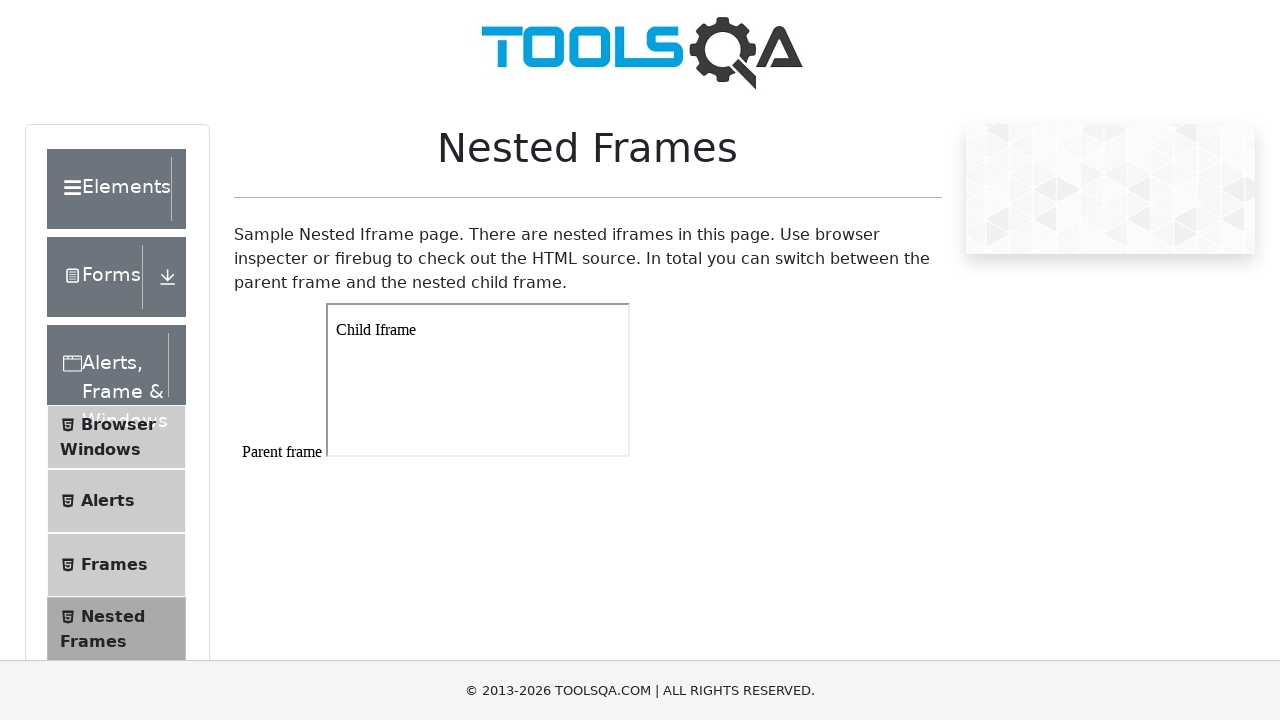

Located parent frame with id #frame1
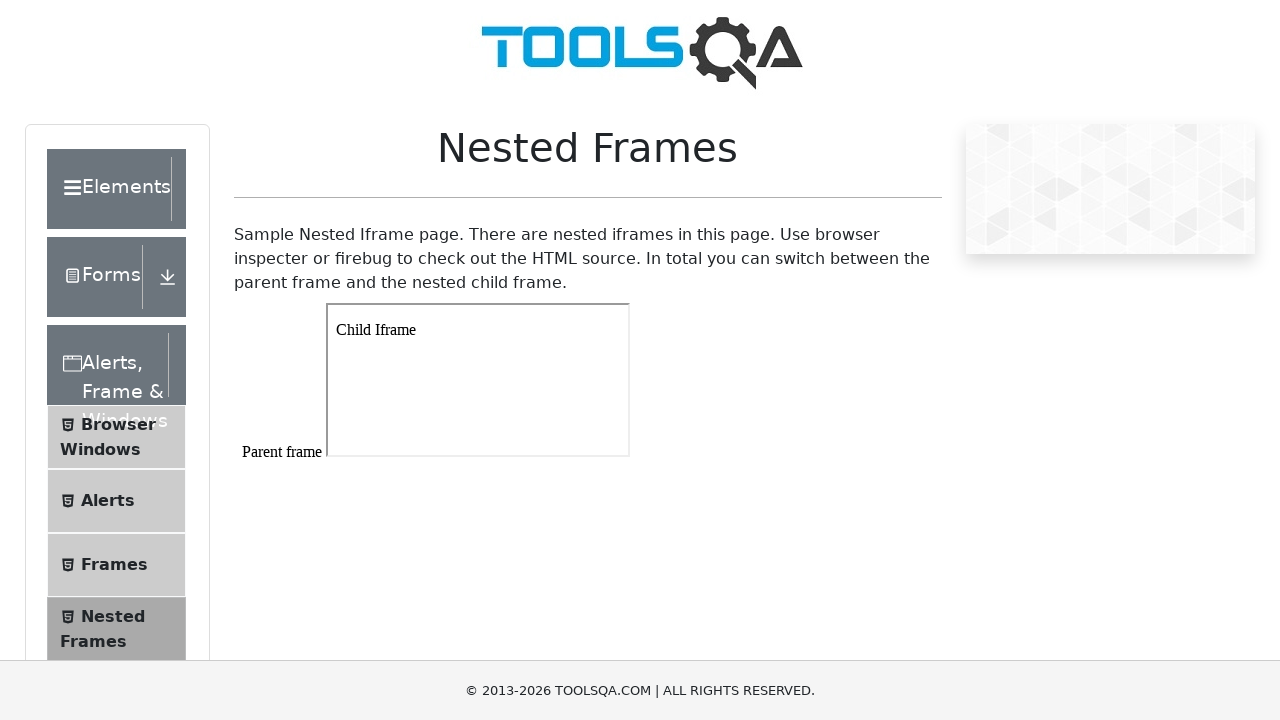

Retrieved text content from parent frame body
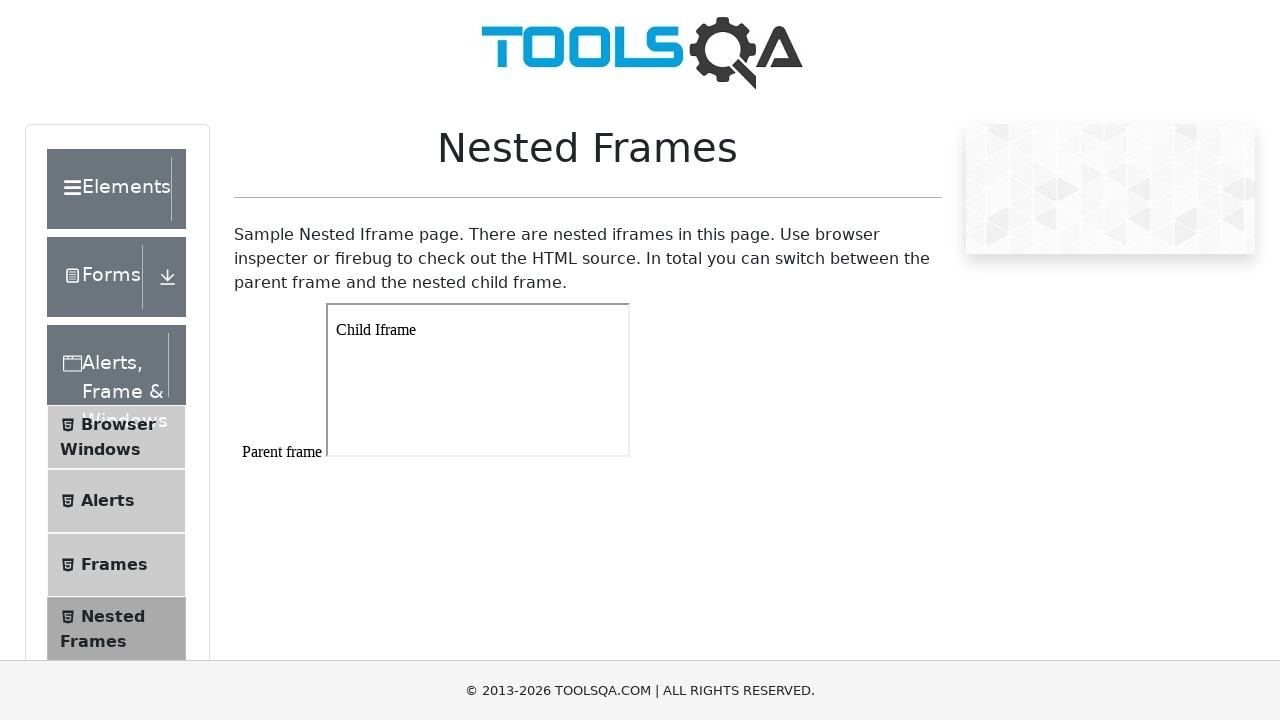

Verified 'Parent frame' text is present in parent frame
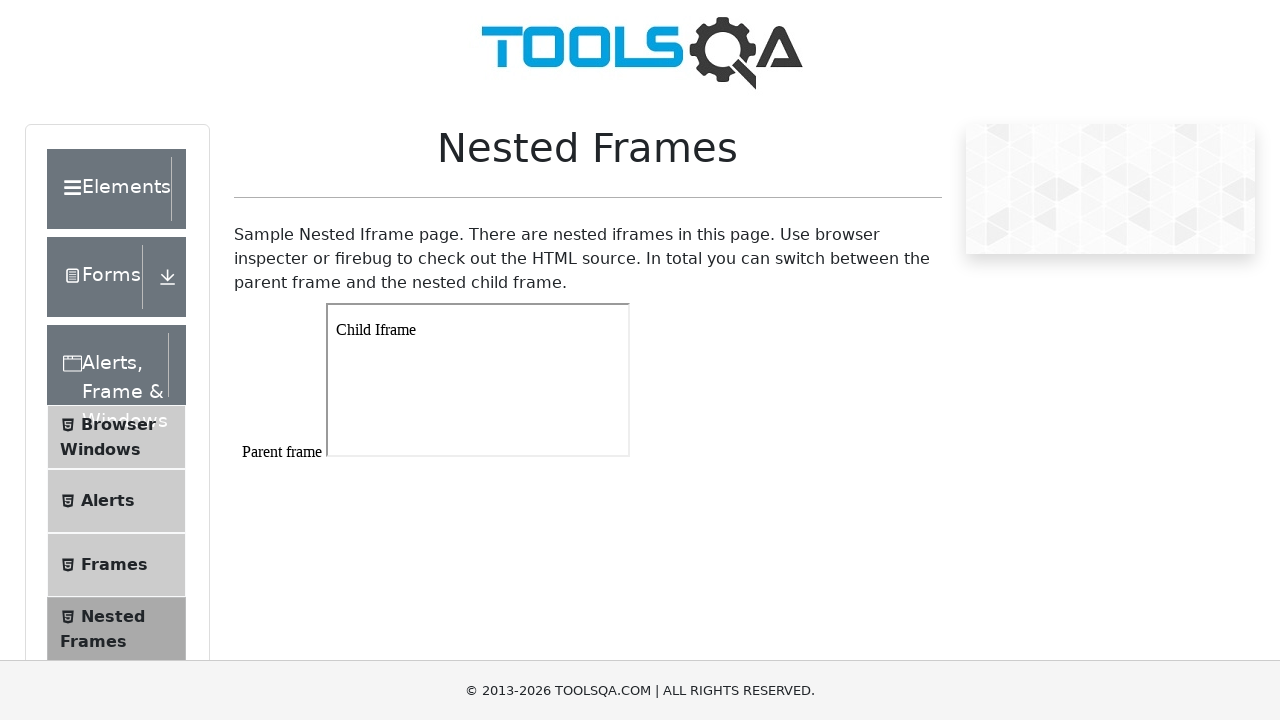

Located child iframe nested inside parent frame
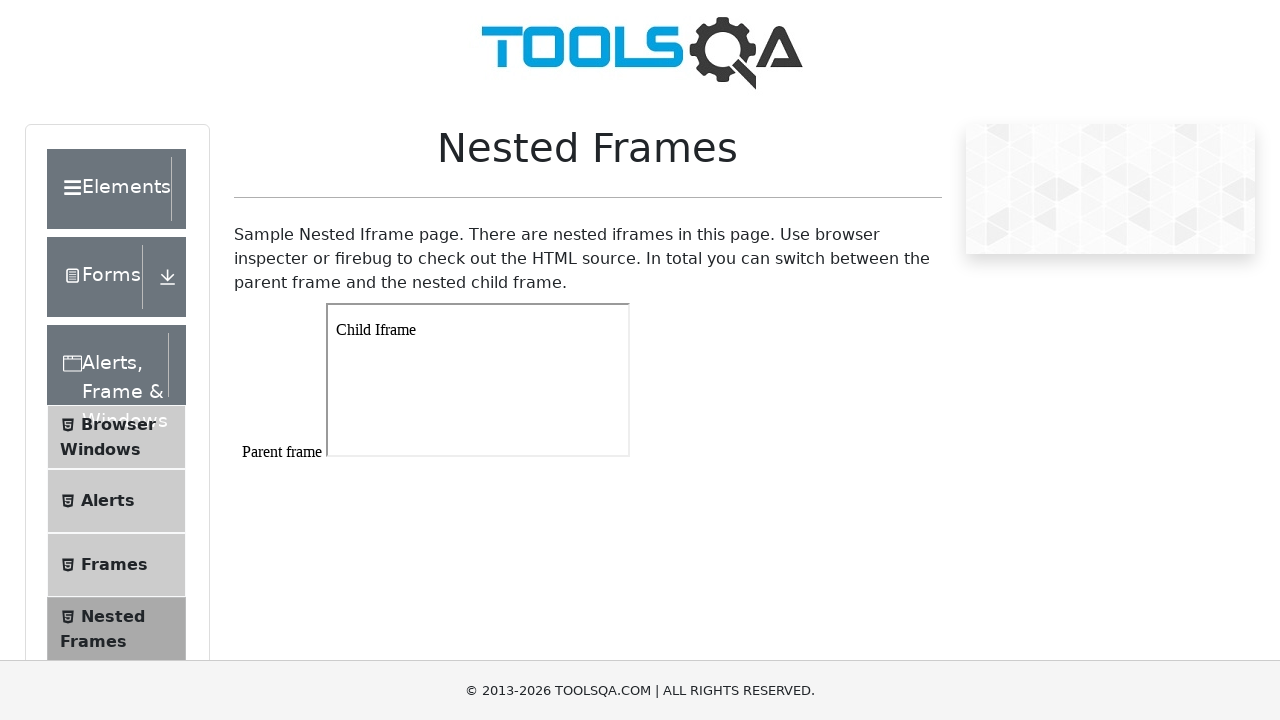

Retrieved text content from child frame body
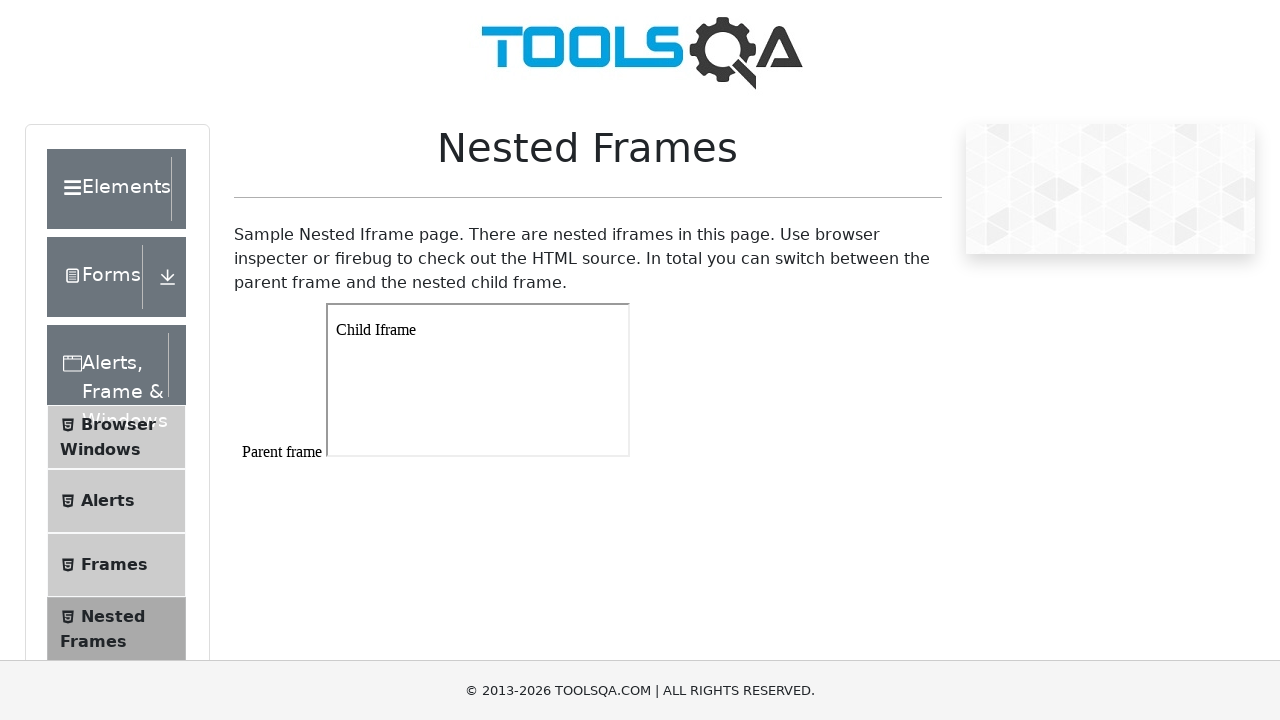

Verified 'Child Iframe' text is present in child frame
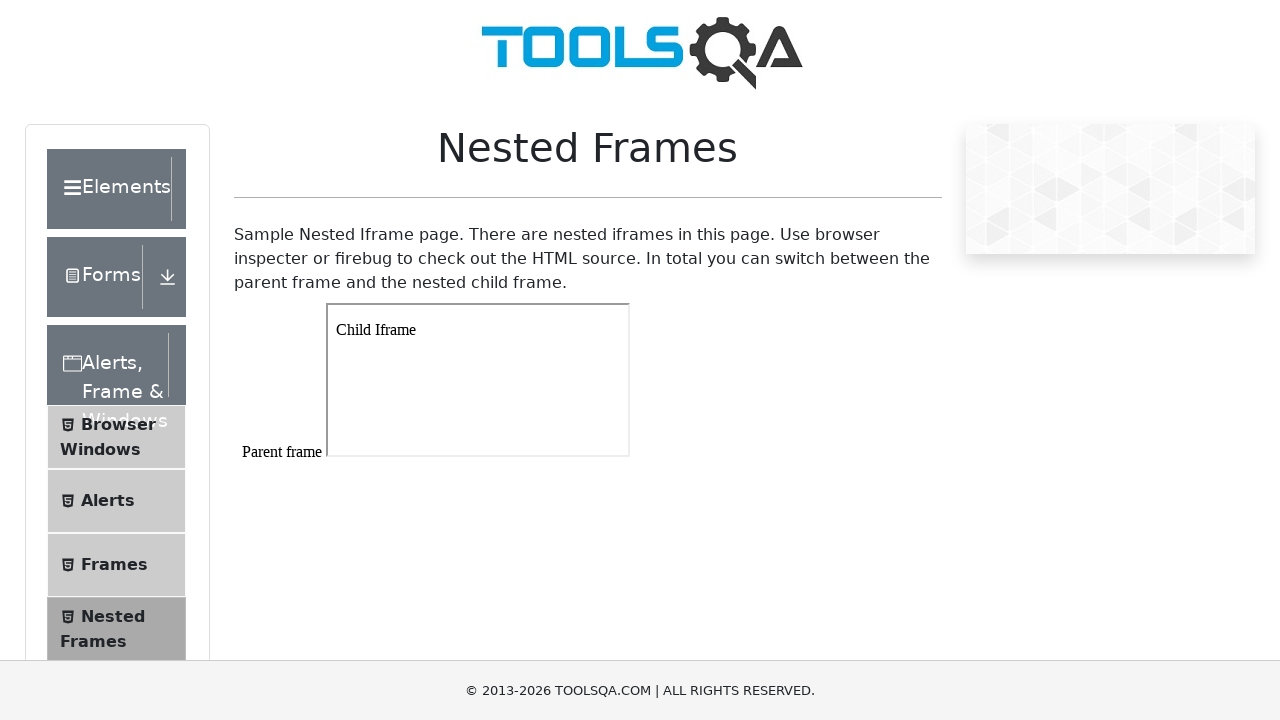

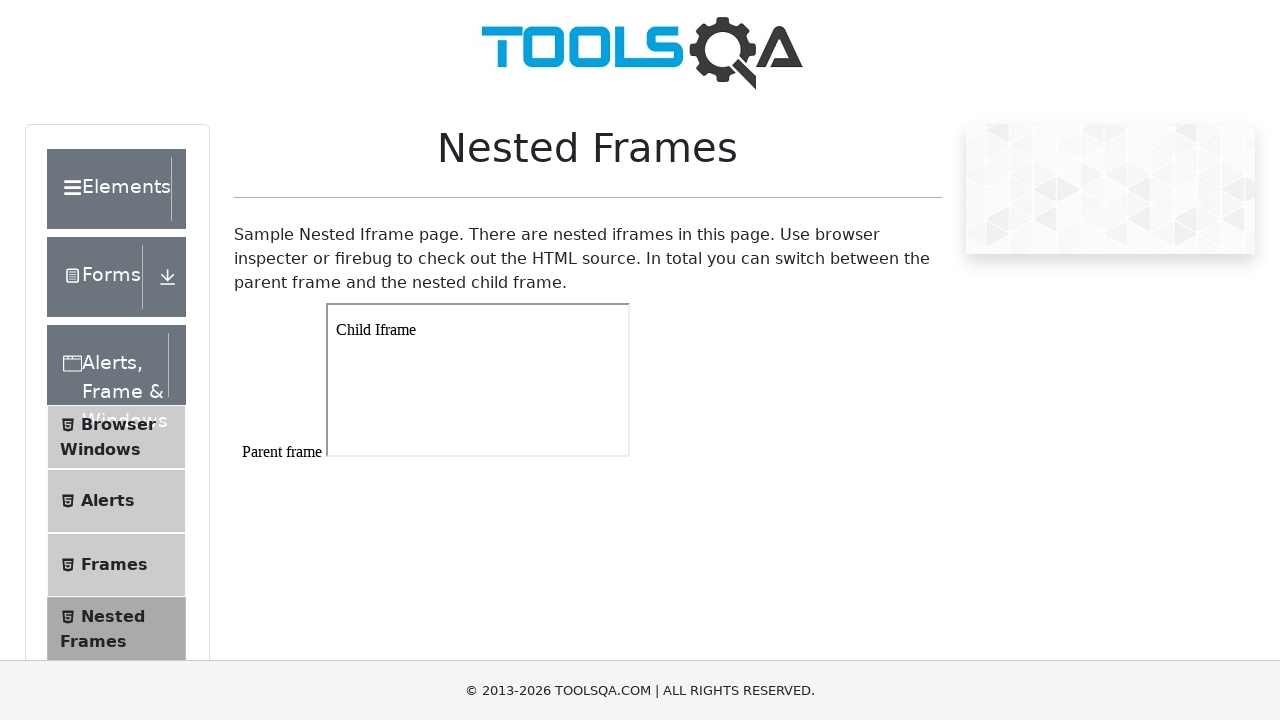